Tests that pressing Escape cancels editing and restores the original text

Starting URL: https://demo.playwright.dev/todomvc

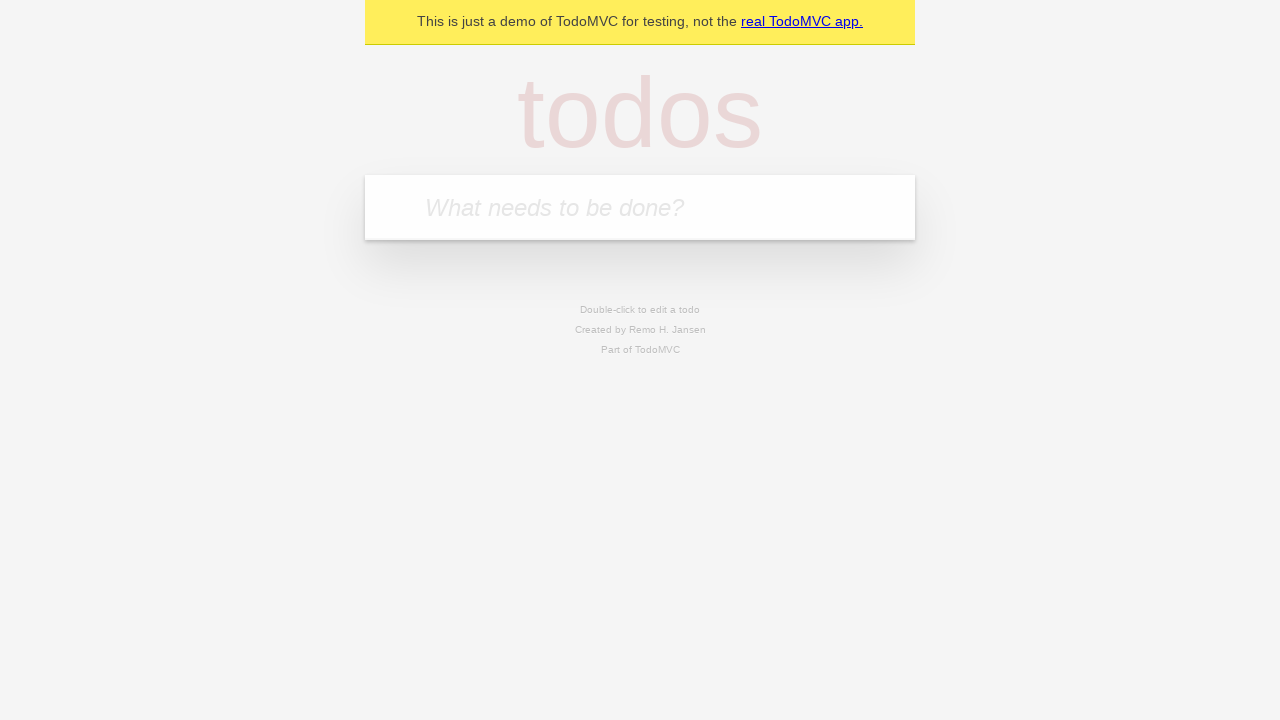

Filled new todo input with 'buy some cheese' on internal:attr=[placeholder="What needs to be done?"i]
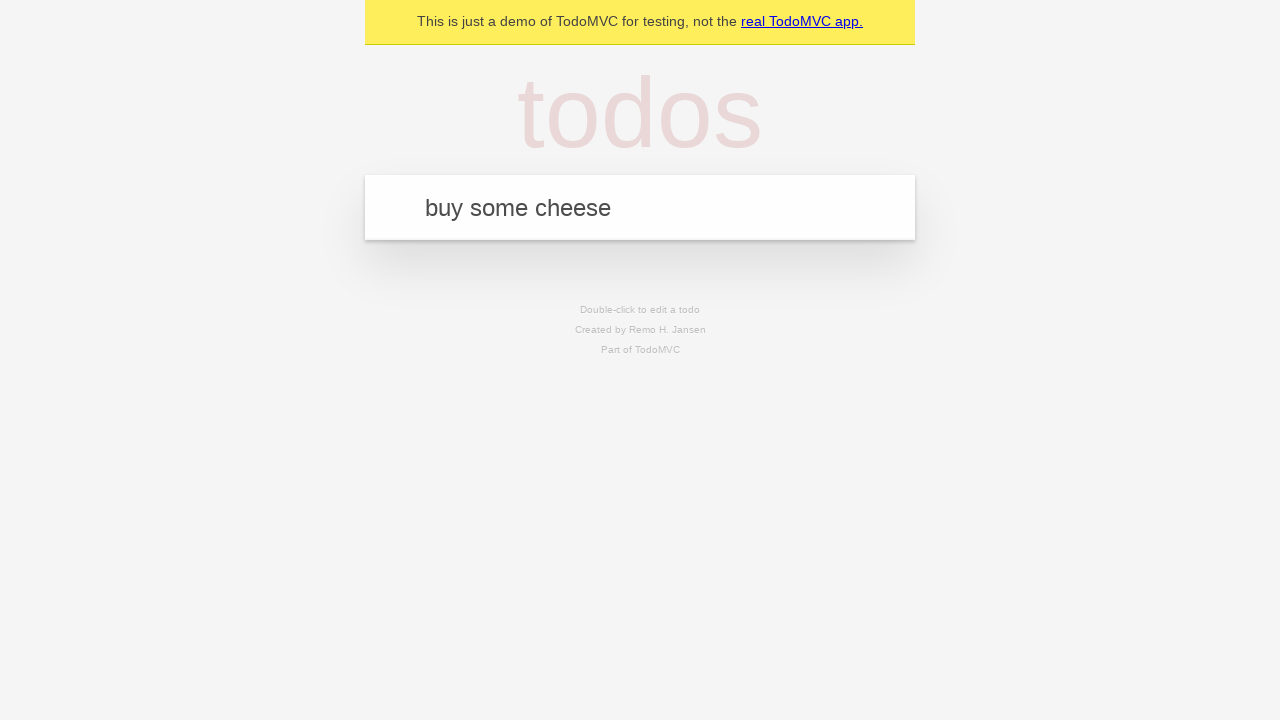

Pressed Enter to create todo 'buy some cheese' on internal:attr=[placeholder="What needs to be done?"i]
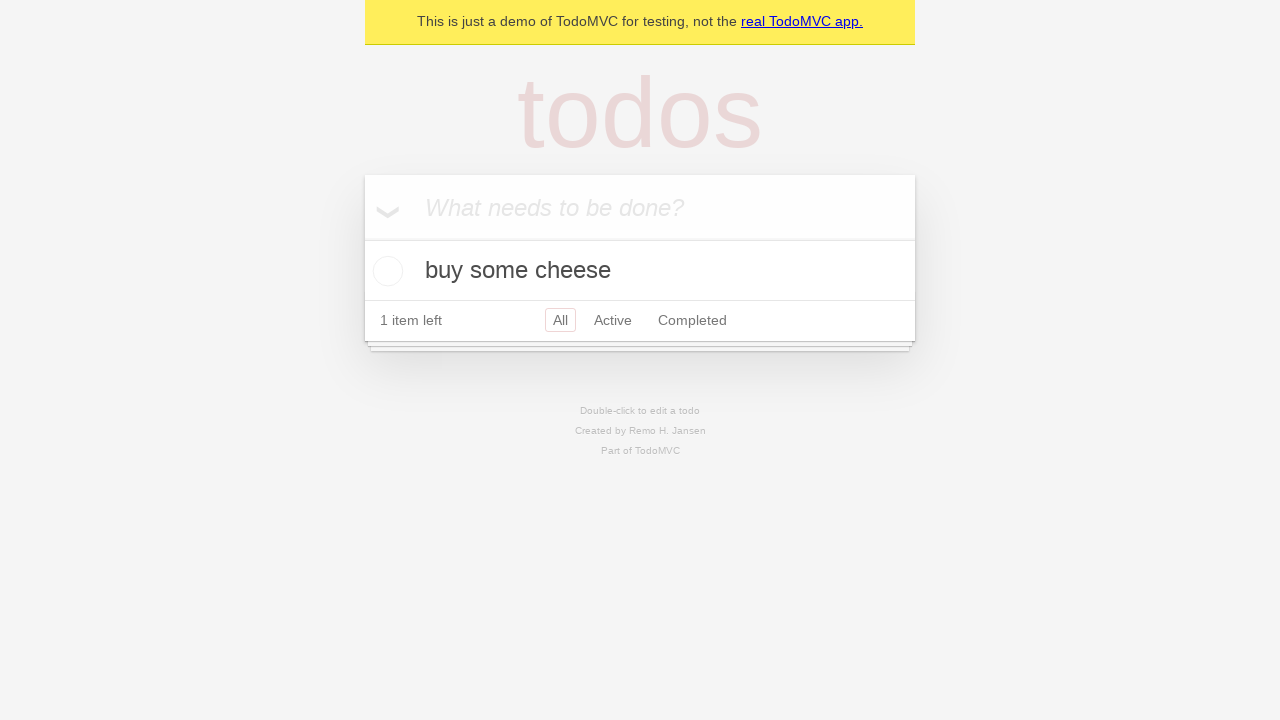

Filled new todo input with 'feed the cat' on internal:attr=[placeholder="What needs to be done?"i]
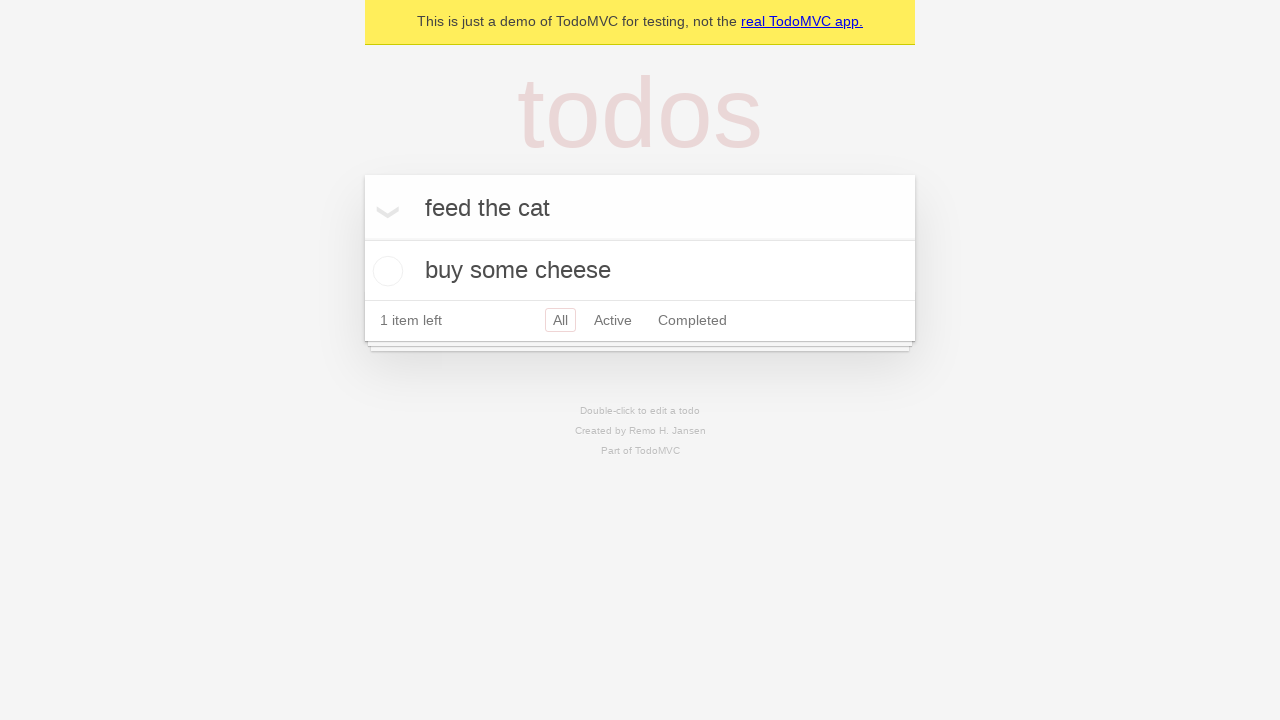

Pressed Enter to create todo 'feed the cat' on internal:attr=[placeholder="What needs to be done?"i]
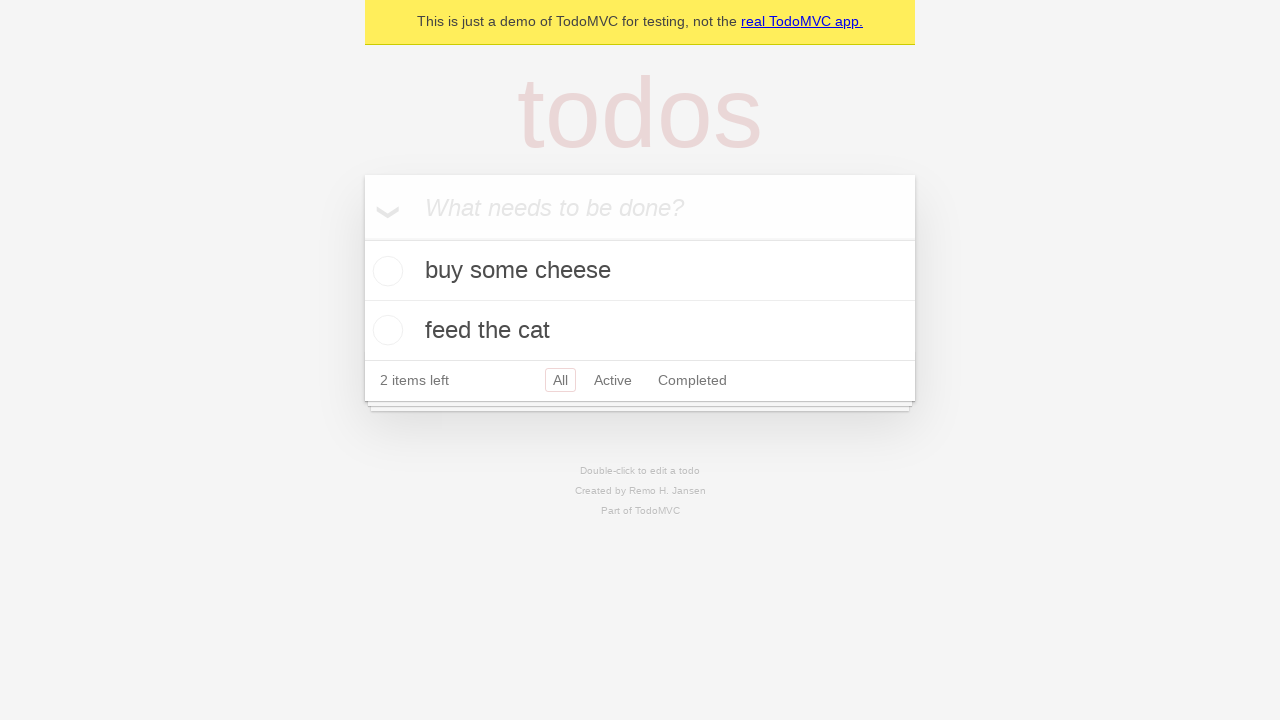

Filled new todo input with 'book a doctors appointment' on internal:attr=[placeholder="What needs to be done?"i]
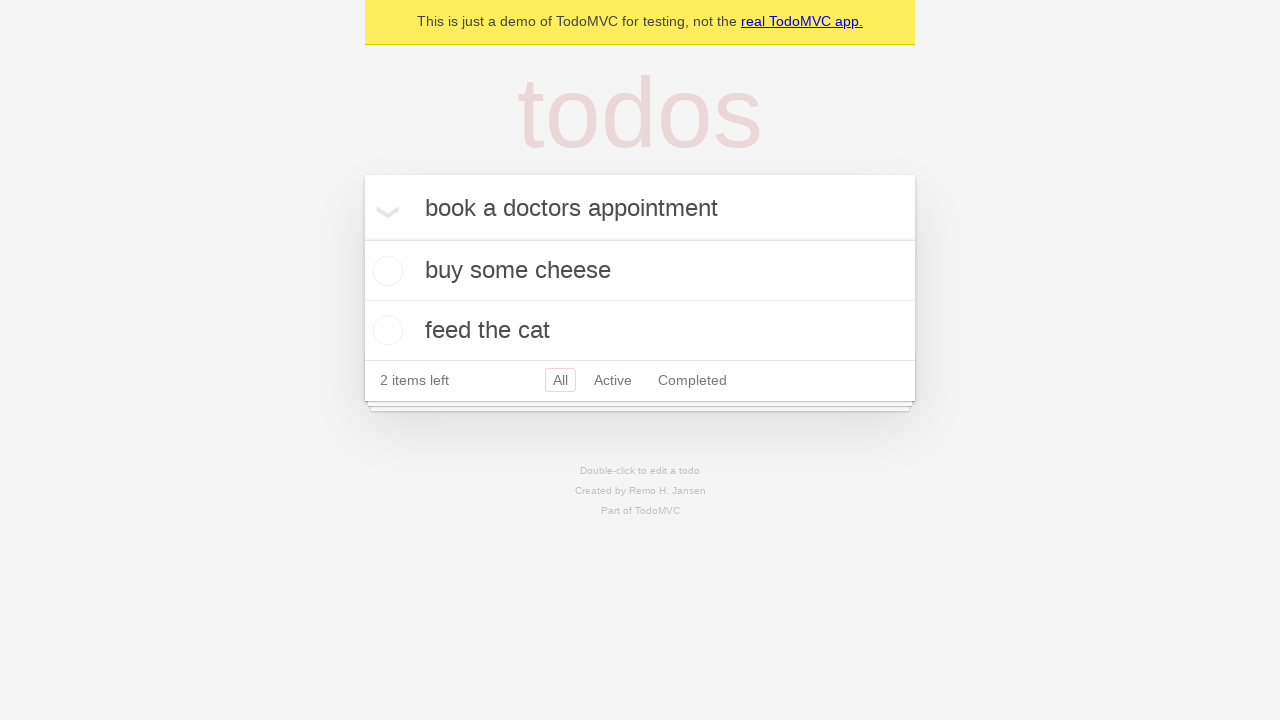

Pressed Enter to create todo 'book a doctors appointment' on internal:attr=[placeholder="What needs to be done?"i]
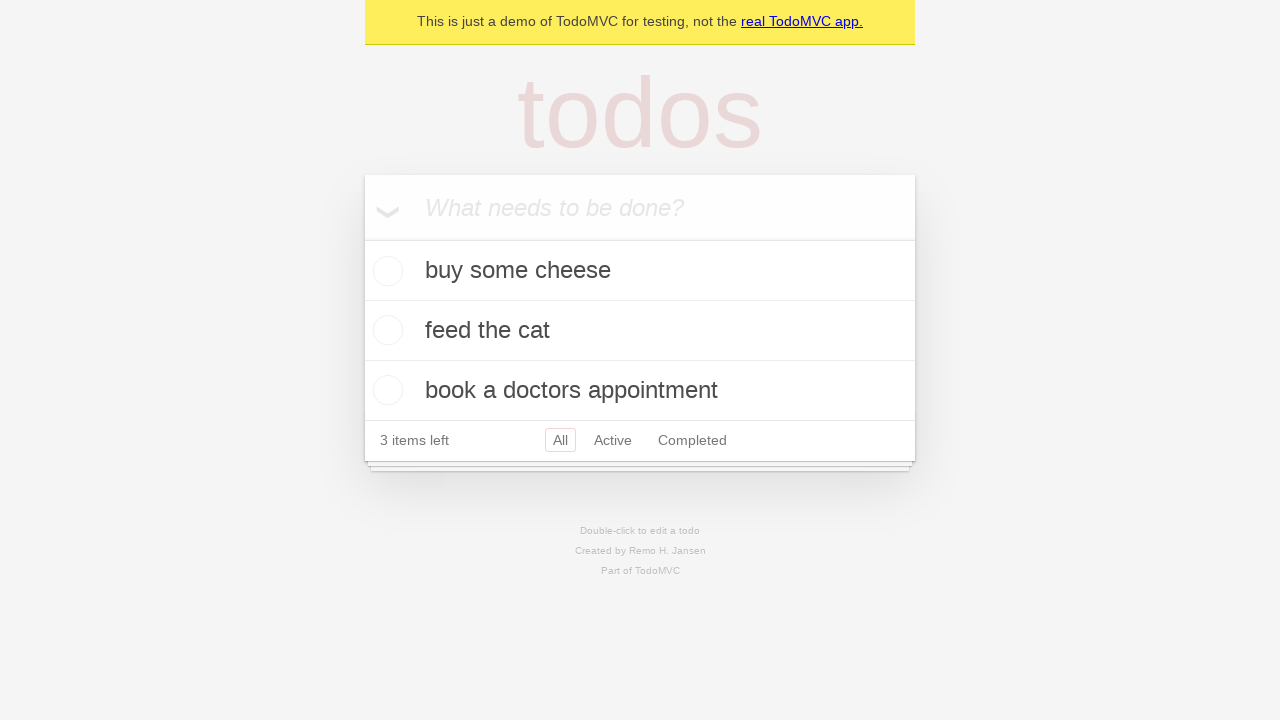

Waited for all three todo items to load
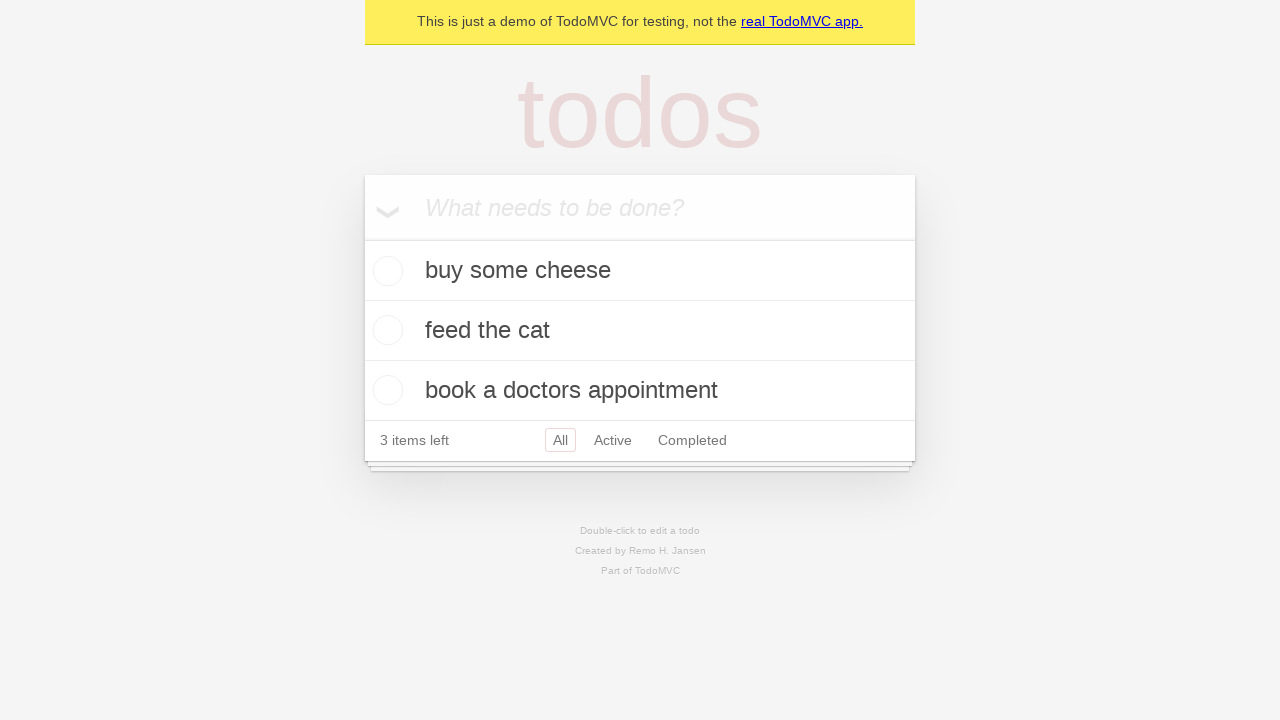

Double-clicked the second todo item to enter edit mode at (640, 331) on internal:testid=[data-testid="todo-item"s] >> nth=1
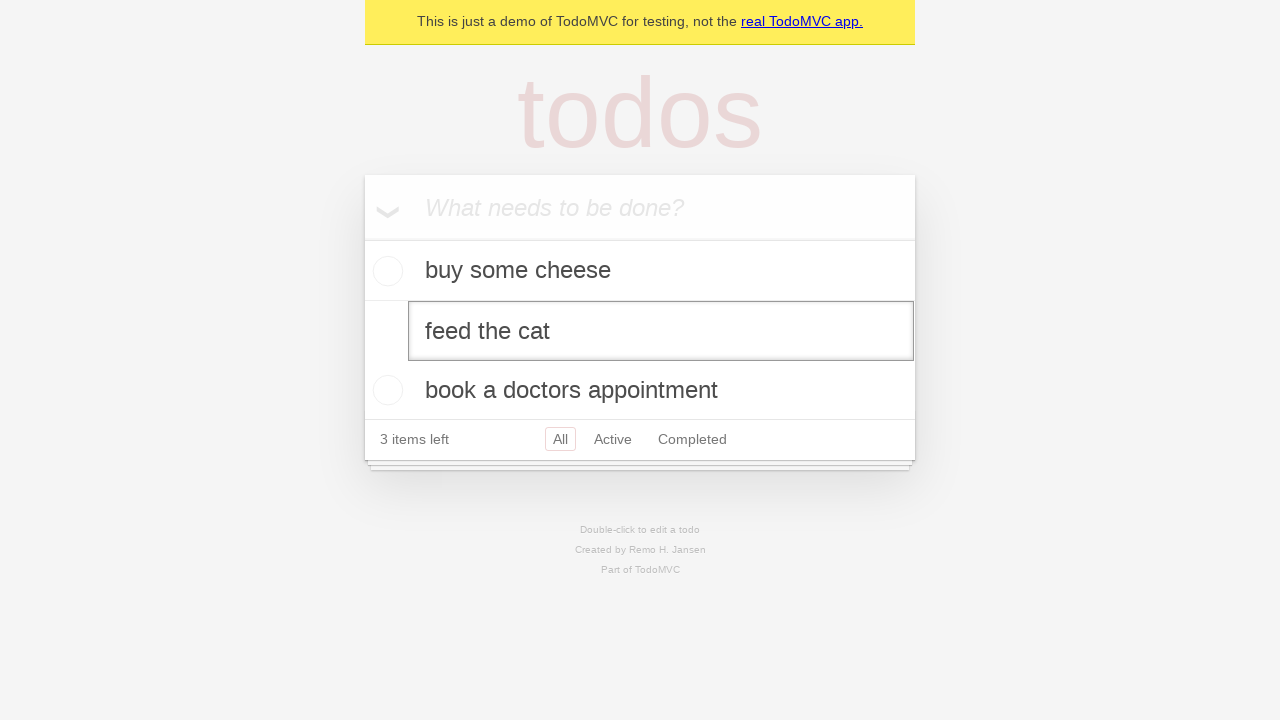

Filled edit input with 'buy some sausages' on internal:testid=[data-testid="todo-item"s] >> nth=1 >> internal:role=textbox[nam
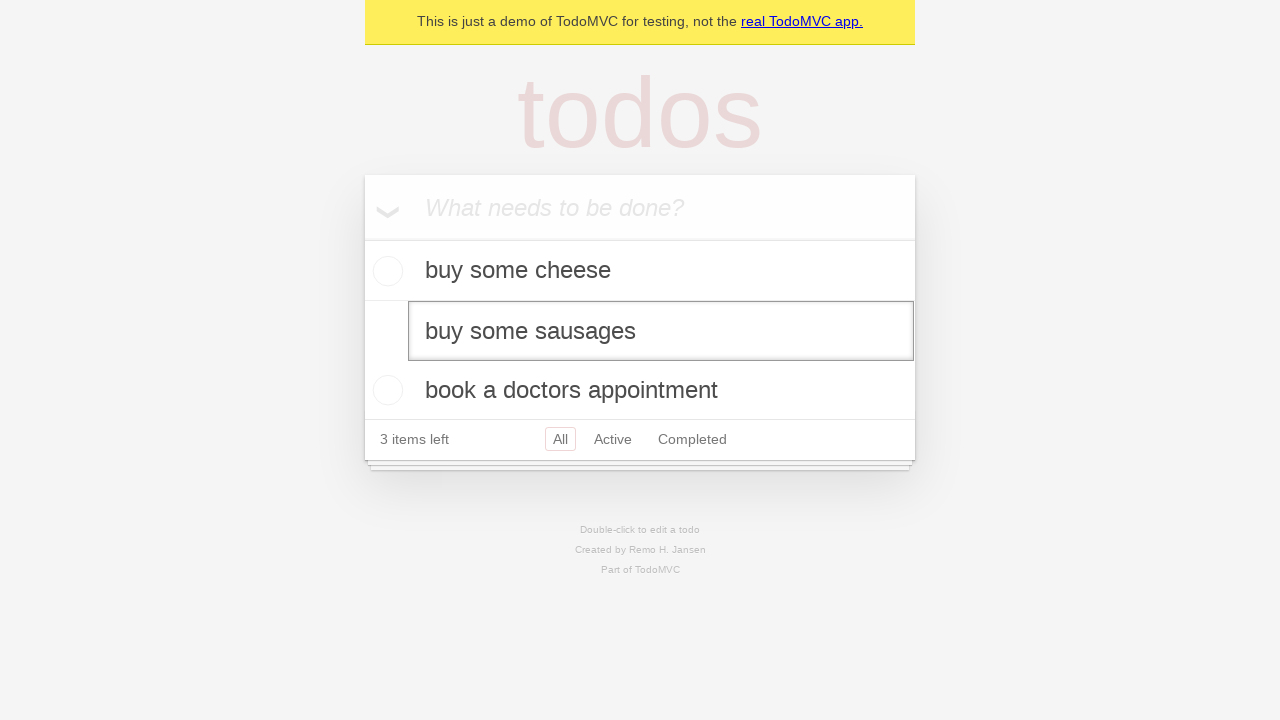

Pressed Escape to cancel editing and restore original text on internal:testid=[data-testid="todo-item"s] >> nth=1 >> internal:role=textbox[nam
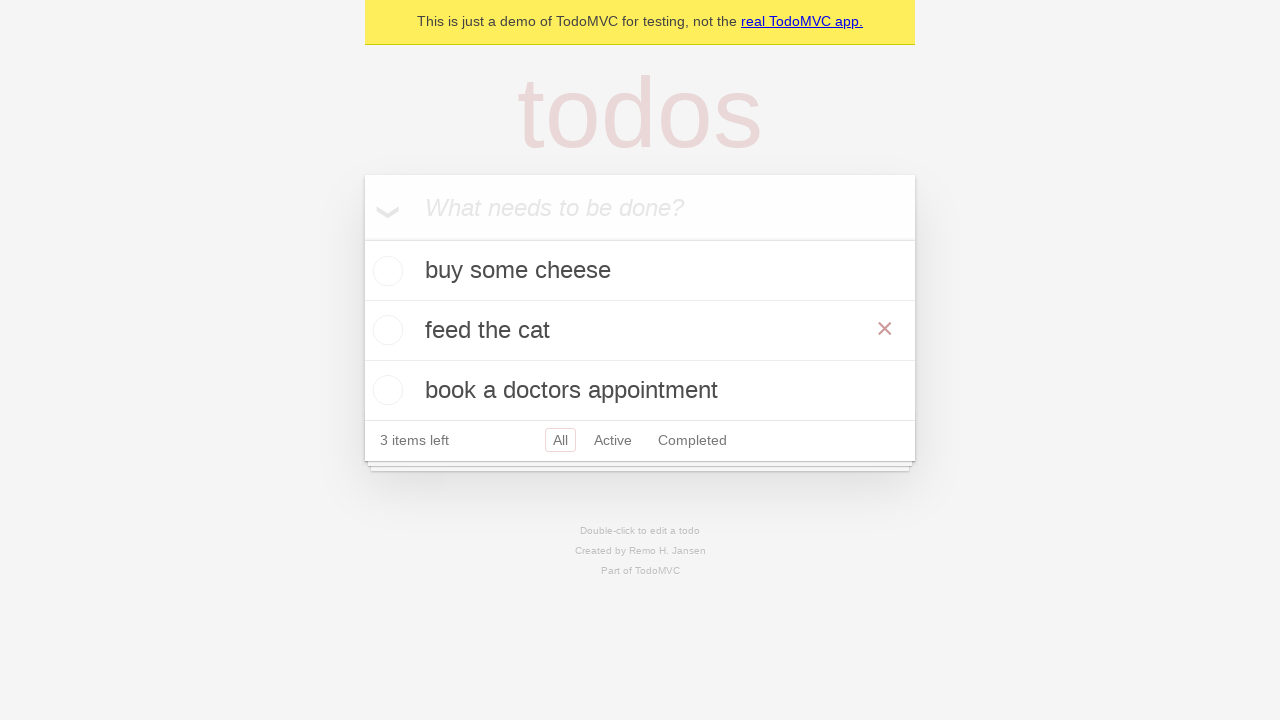

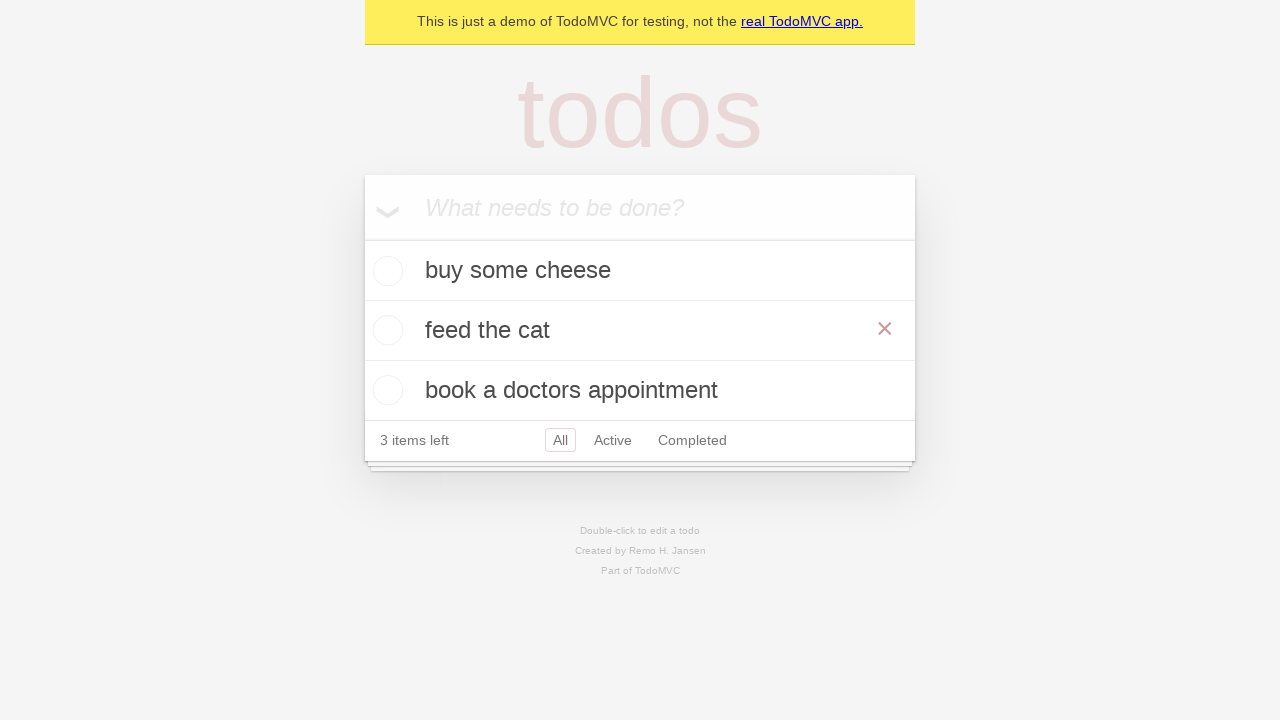